Navigates to Great Eastern Life's fund prices page, selects the "display prices by month" option, and interacts with the fund selection dropdown to add a fund to the selection.

Starting URL: https://www.greateasternlife.com/sg/en/personal-insurance/our-products/wealth-accumulation/great-invest-advantage/greatlink-funds-prices.html

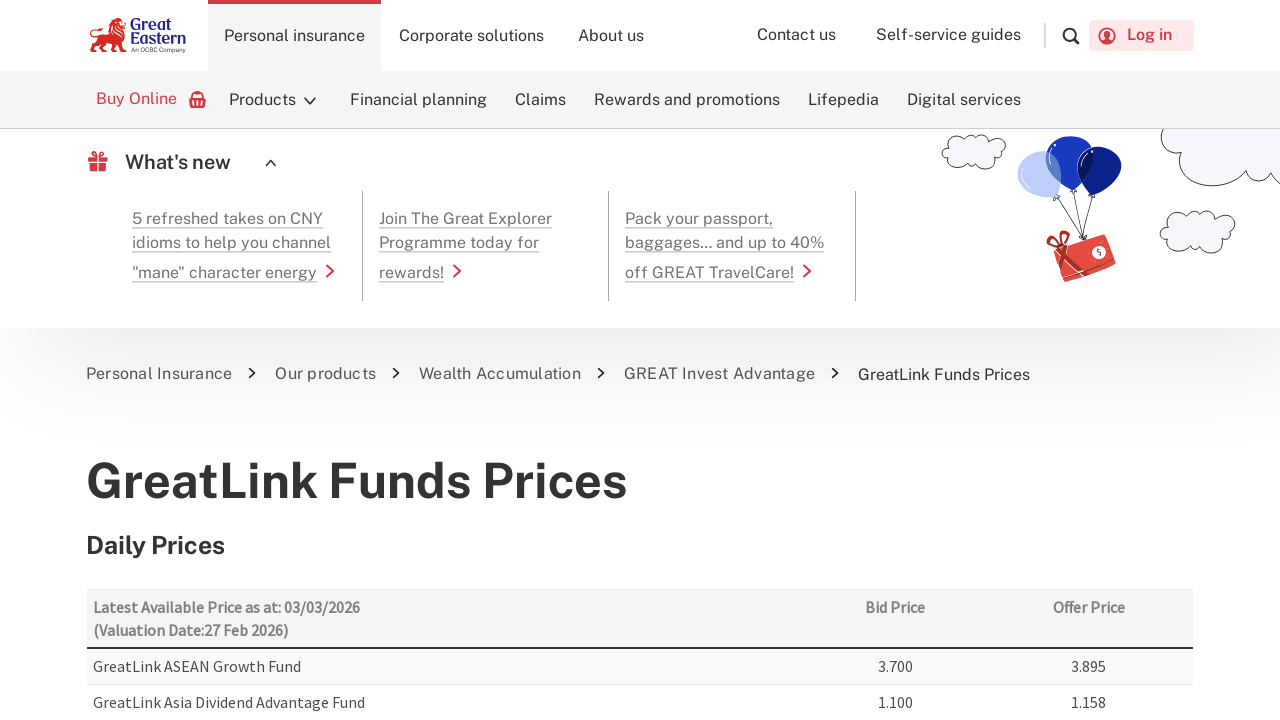

Waited for page to load fully (networkidle)
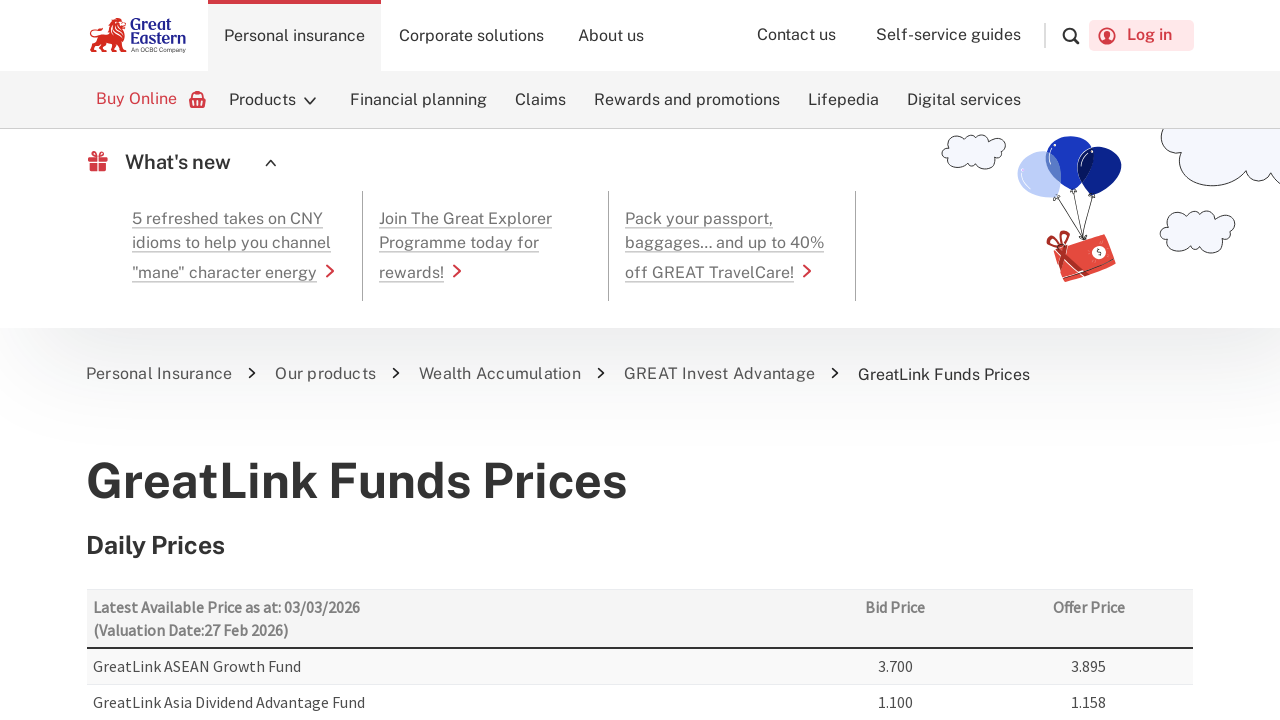

Waited for available funds dropdown to be present
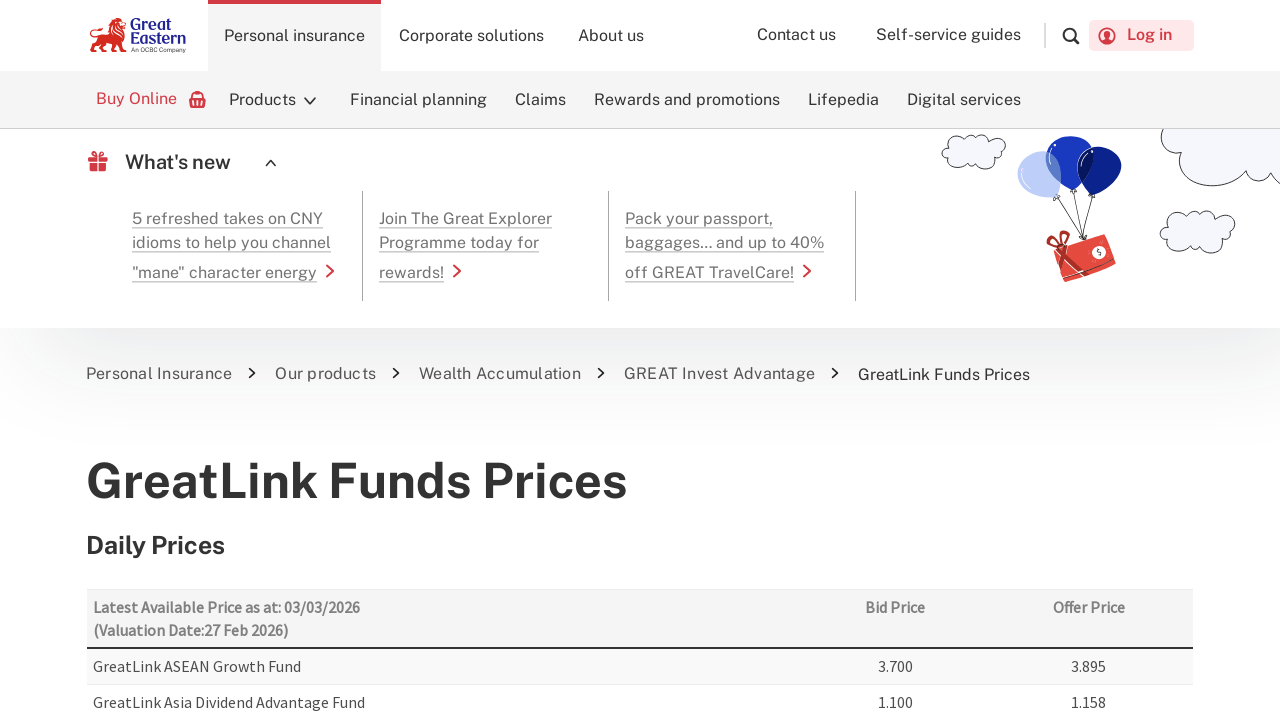

Clicked 'display prices by month' radio button at (92, 360) on input[value='display-prices-by-month']
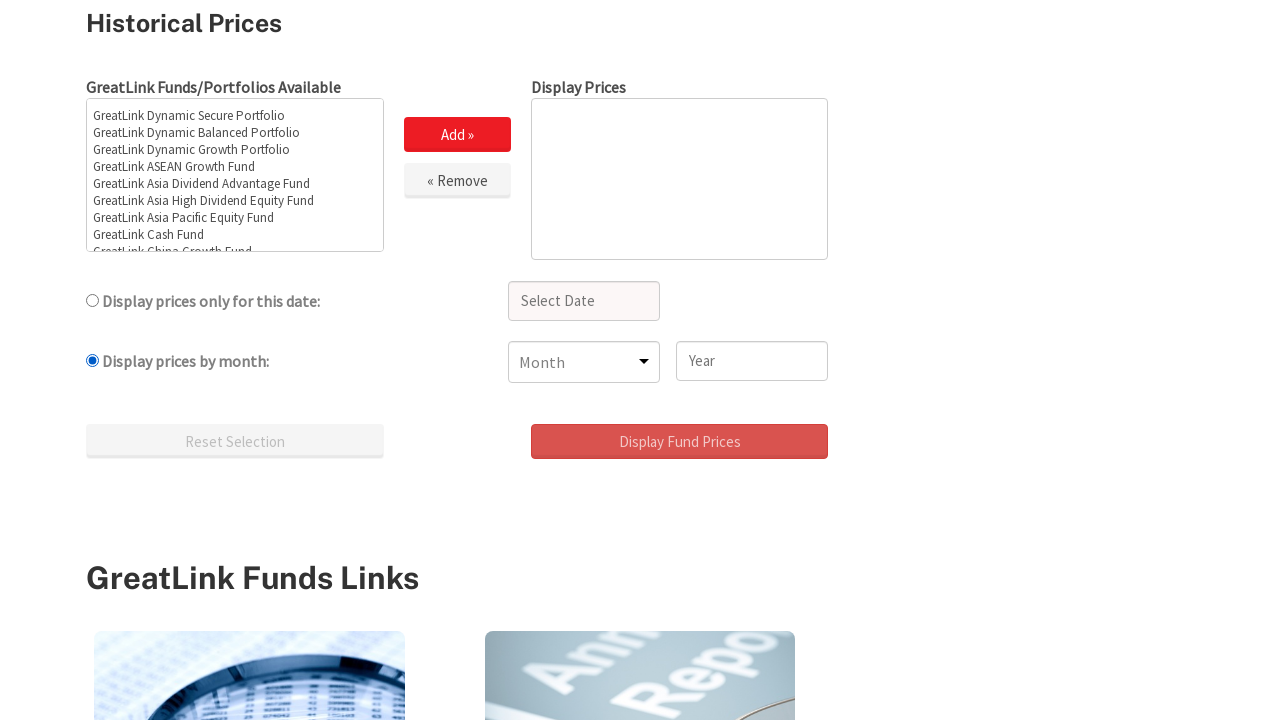

Waited for fund dropdown options to be available
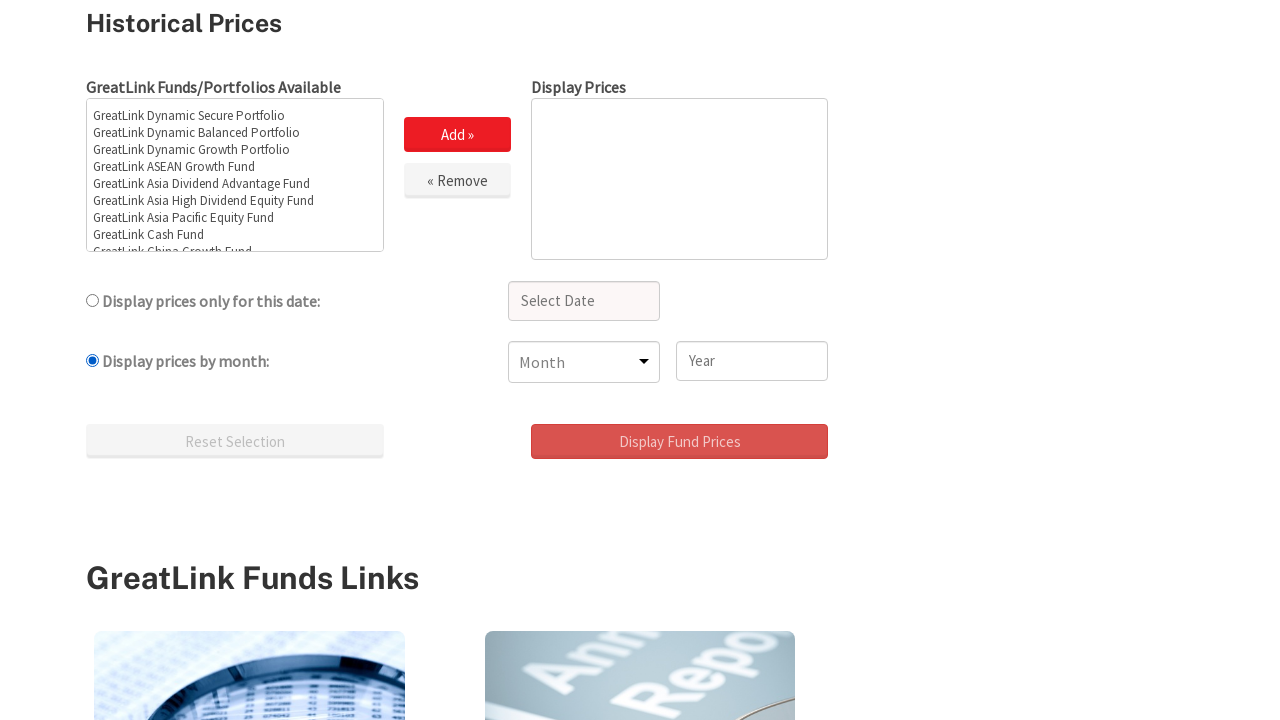

Selected a fund from the dropdown (index 1, excluding 'all' option) on #availablefunds
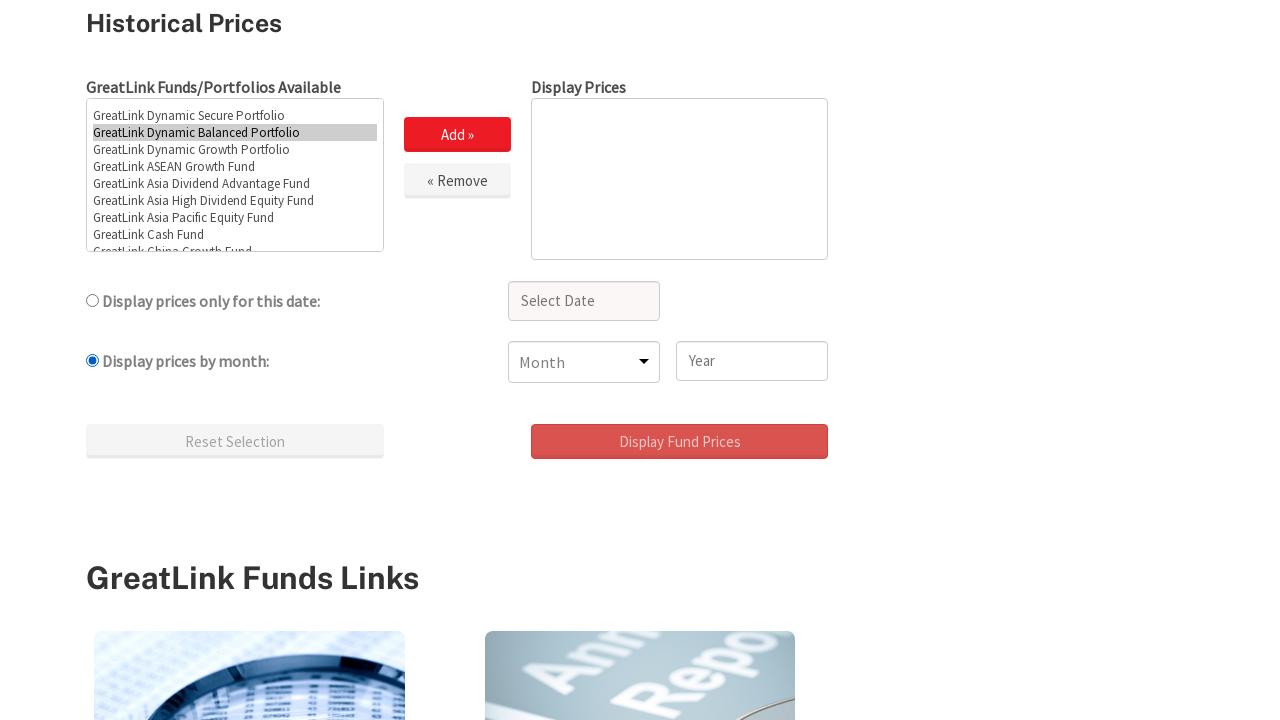

Clicked 'Add »' link to add selected fund at (457, 135) on text=Add »
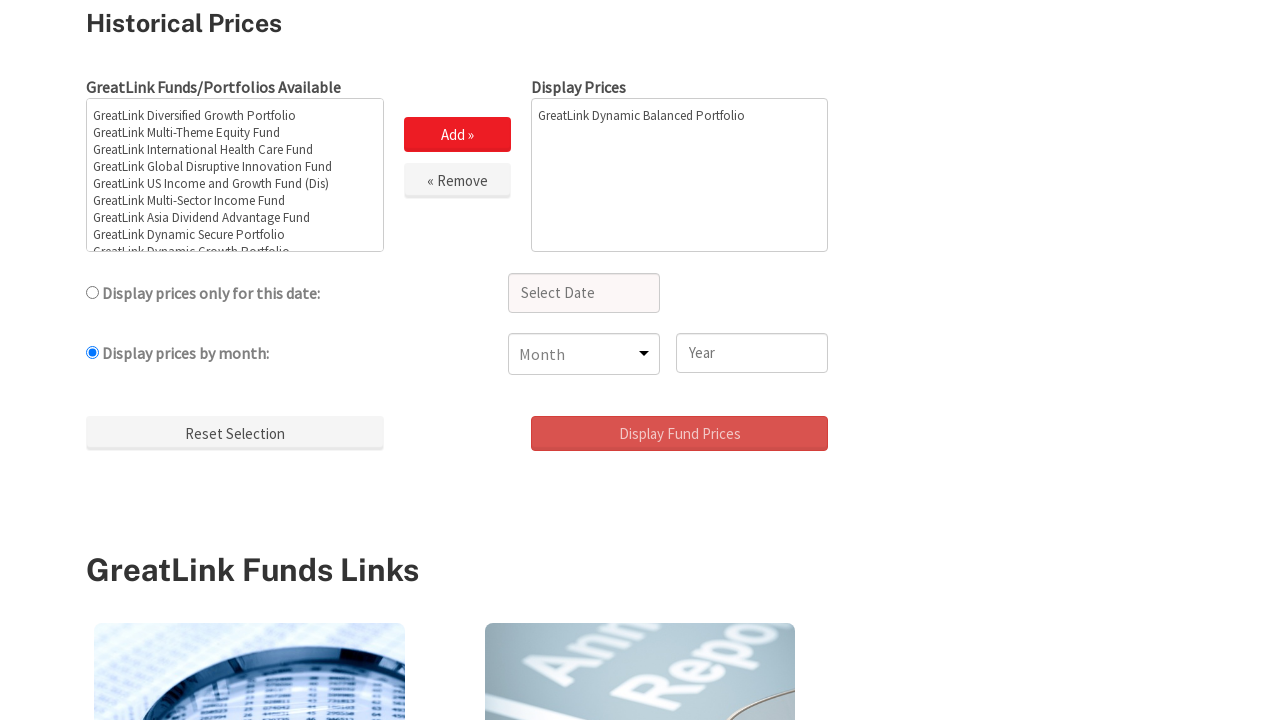

Clicked 'Display Fund Prices' link at (680, 434) on text=Display Fund Prices
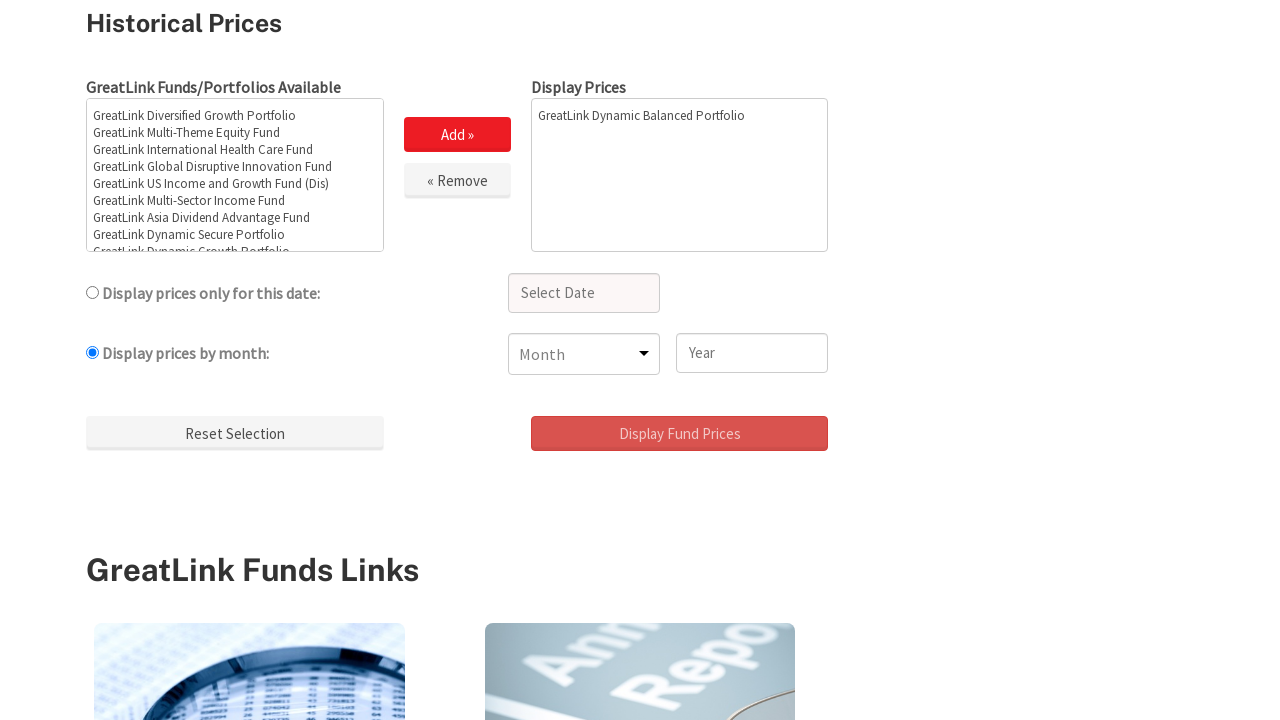

Waited for fund price table to load
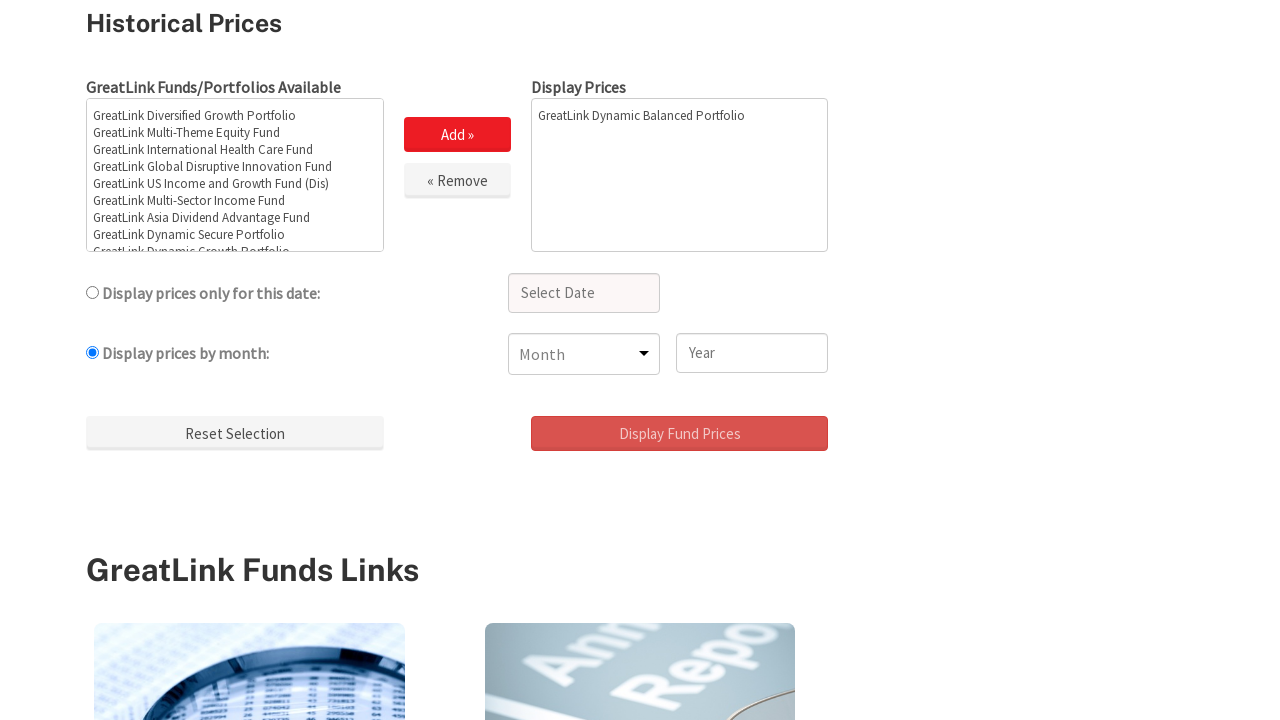

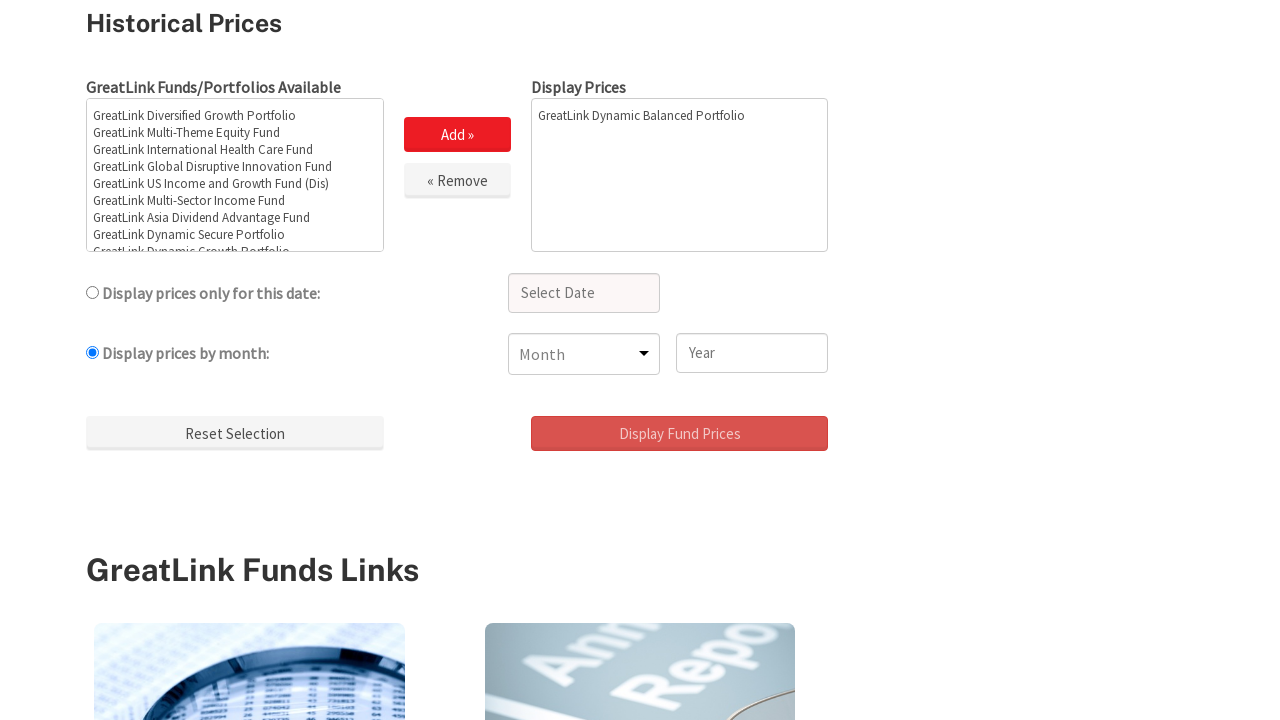